Tests page 7 of the diet quiz displaying questions about common eating challenges and navigating to page 8

Starting URL: https://dietsw.tutorplace.ru/

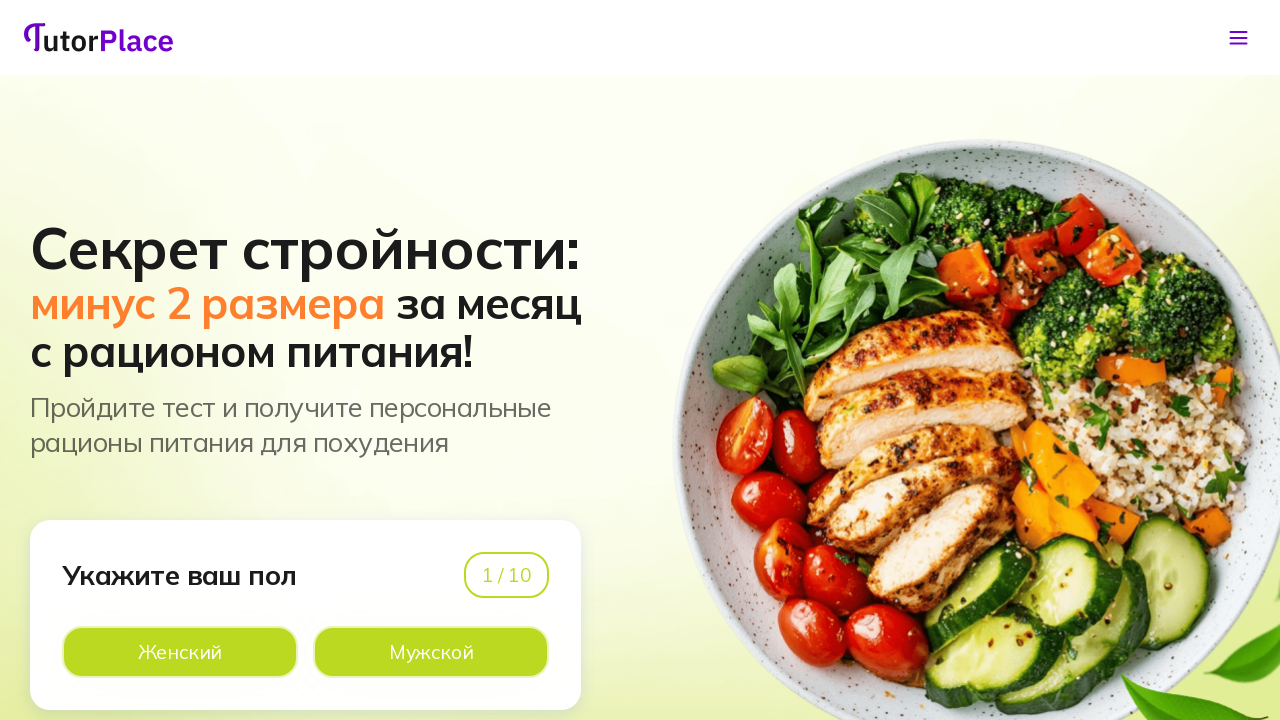

Clicked option on page 1 of diet quiz at (431, 652) on xpath=//*[@id='app']/main/div/section[1]/div/div/div[1]/div[2]/div[2]/div[2]/lab
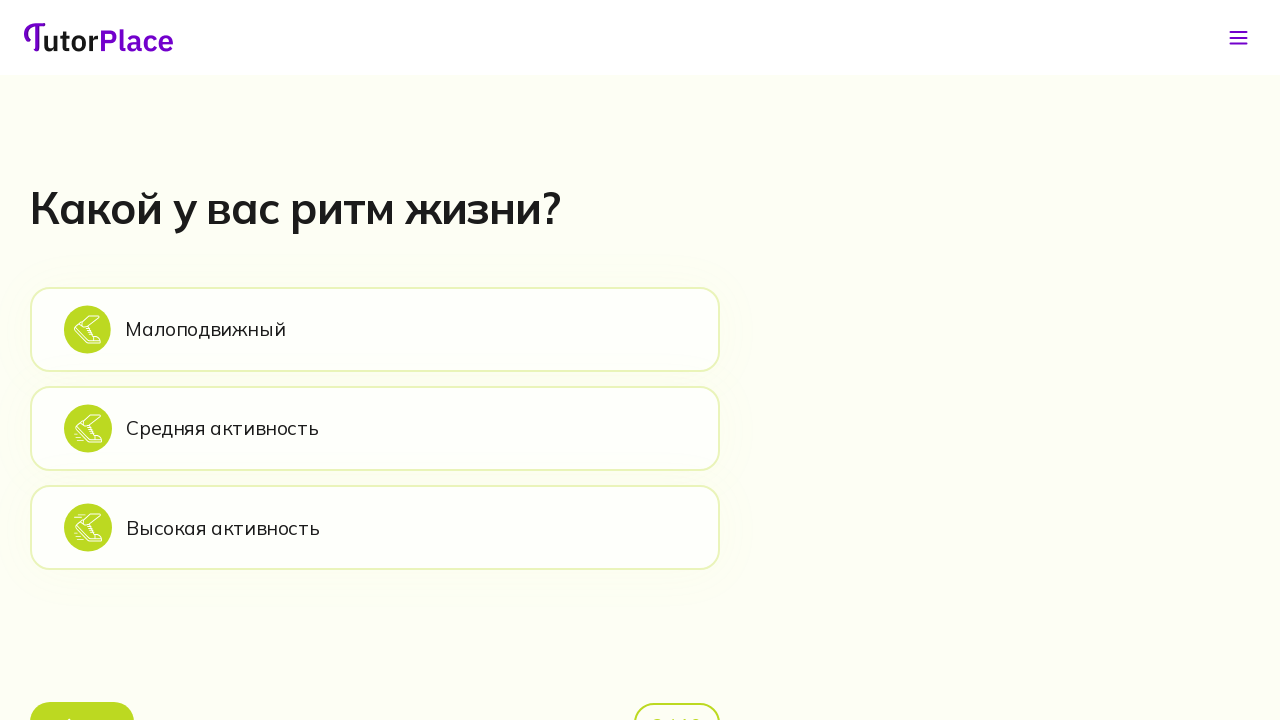

Clicked option on page 2 of diet quiz at (375, 329) on xpath=//*[@id='app']/main/div/section[2]/div/div/div[2]/div[1]/div[2]/div[1]/lab
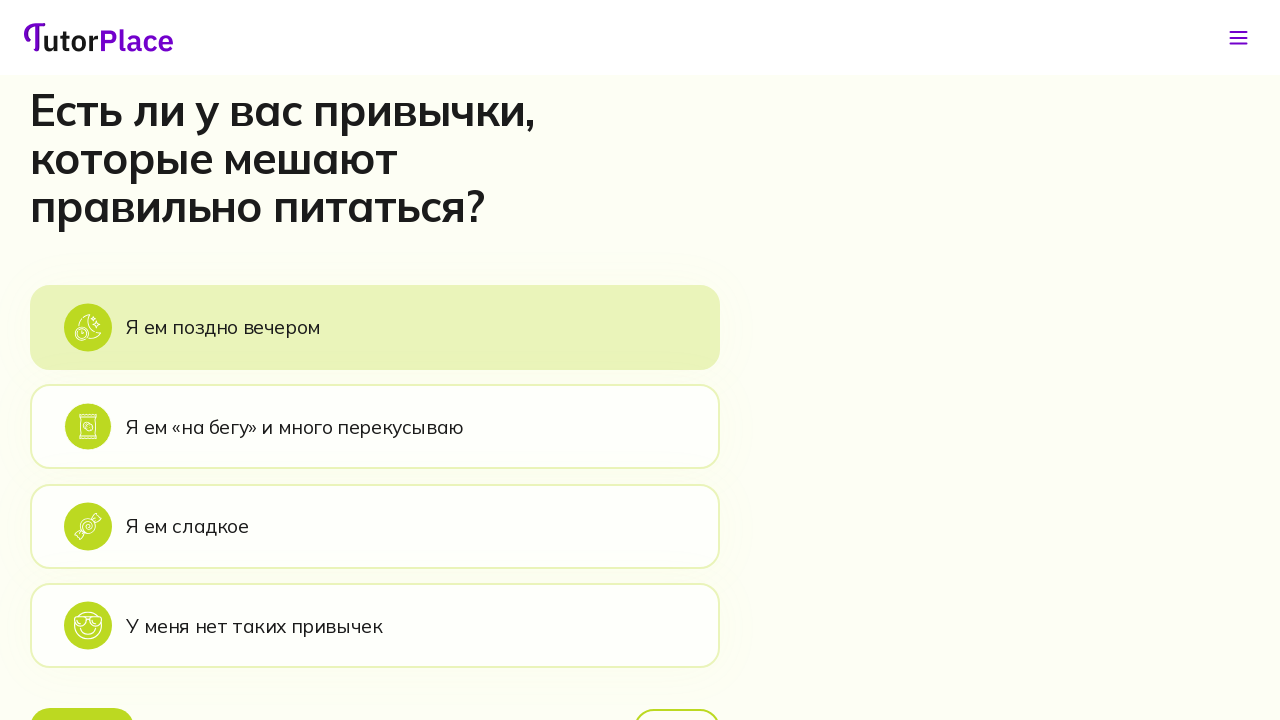

Clicked option on page 3 of diet quiz at (375, 327) on xpath=//*[@id='app']/main/div/section[3]/div/div/div[2]/div[1]/div[2]/div[1]/lab
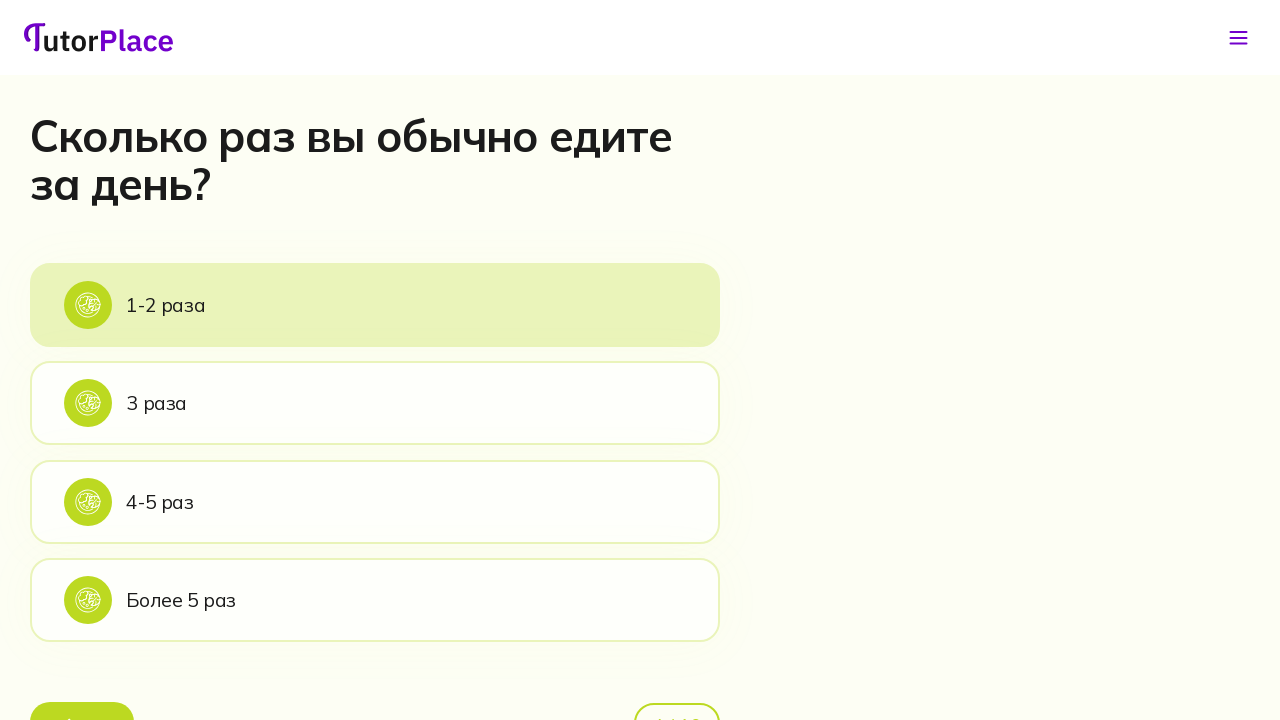

Clicked option on page 4 of diet quiz at (375, 305) on xpath=//*[@id='app']/main/div/section[4]/div/div/div[2]/div[1]/div[2]/div[1]/lab
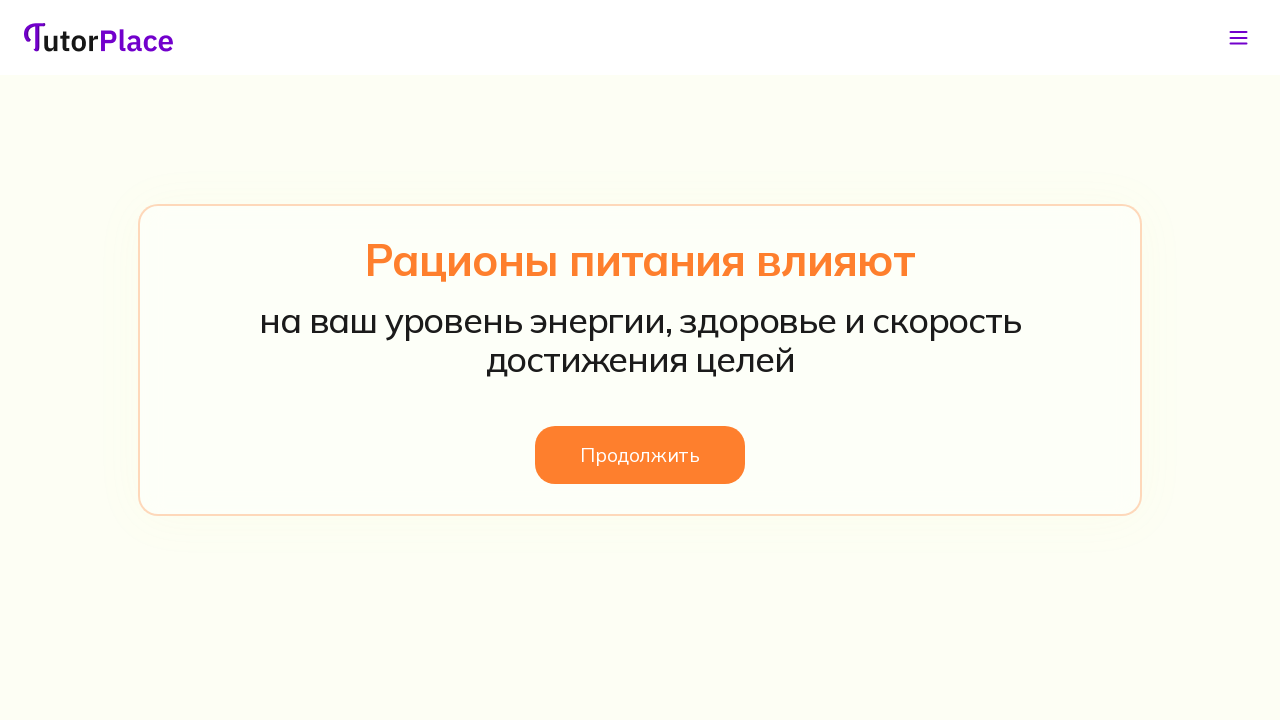

Clicked continue button on page 5 of diet quiz at (640, 455) on xpath=//*[@id='app']/main/div/section[5]/div/div/div/button/span
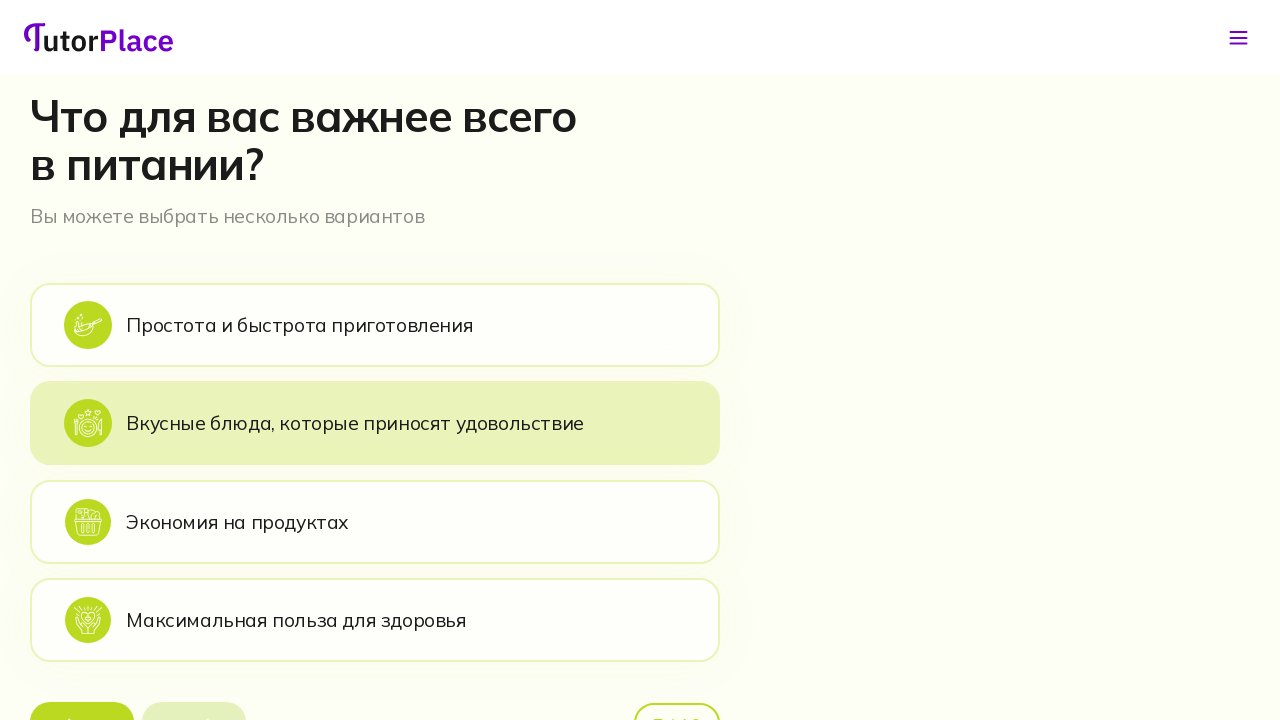

Clicked option on page 6 of diet quiz at (375, 325) on xpath=//*[@id='app']/main/div/section[6]/div/div/div[2]/div[1]/div[2]/div[1]/lab
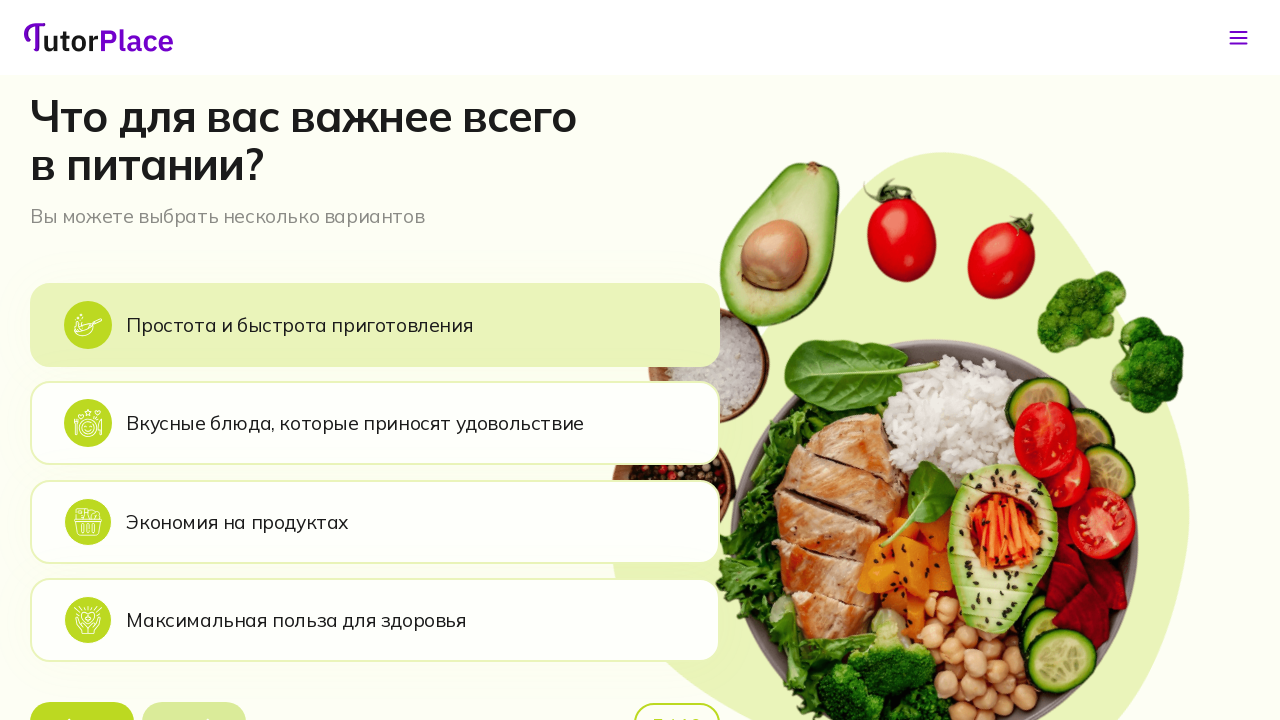

Clicked next button on page 6 of diet quiz at (194, 696) on xpath=//*[@id='app']/main/div/section[6]/div/div/div[2]/div[1]/div[3]/button[2]
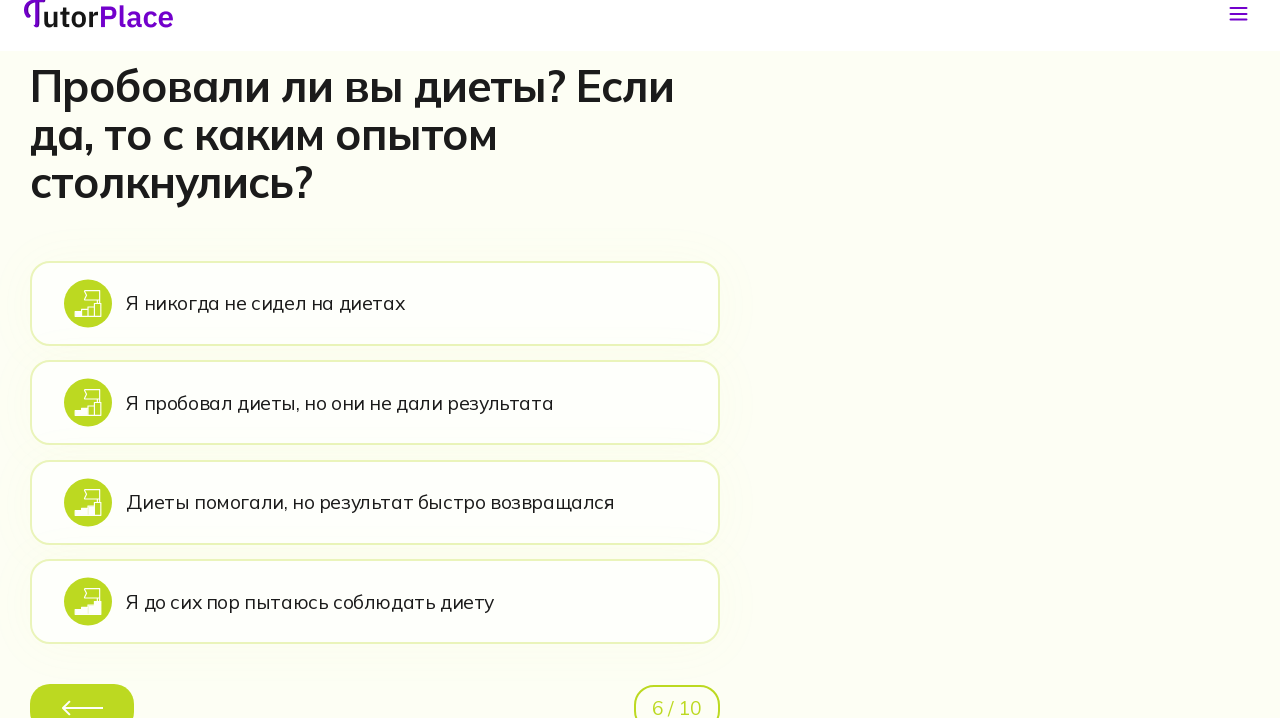

Clicked option on page 7 of diet quiz at (375, 327) on xpath=//*[@id='app']/main/div/section[7]/div/div/div[2]/div[1]/div[2]/div[1]/lab
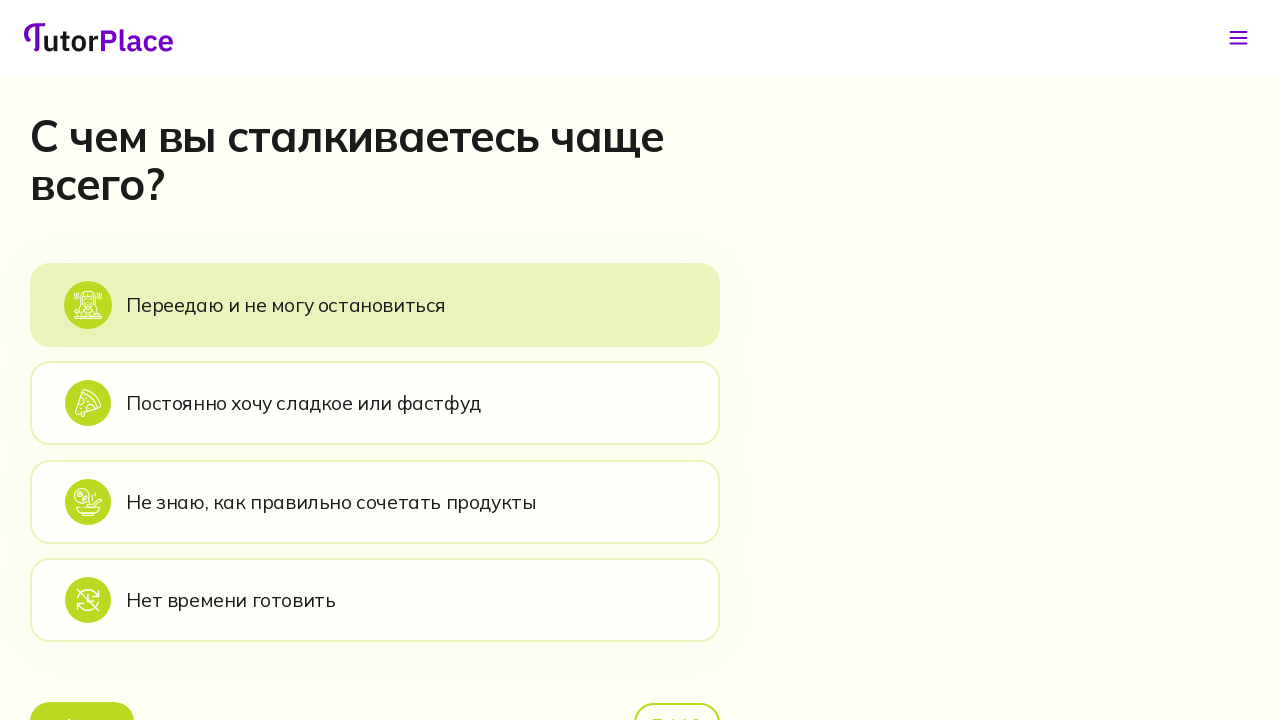

Page 7 header loaded - common eating challenges section displayed
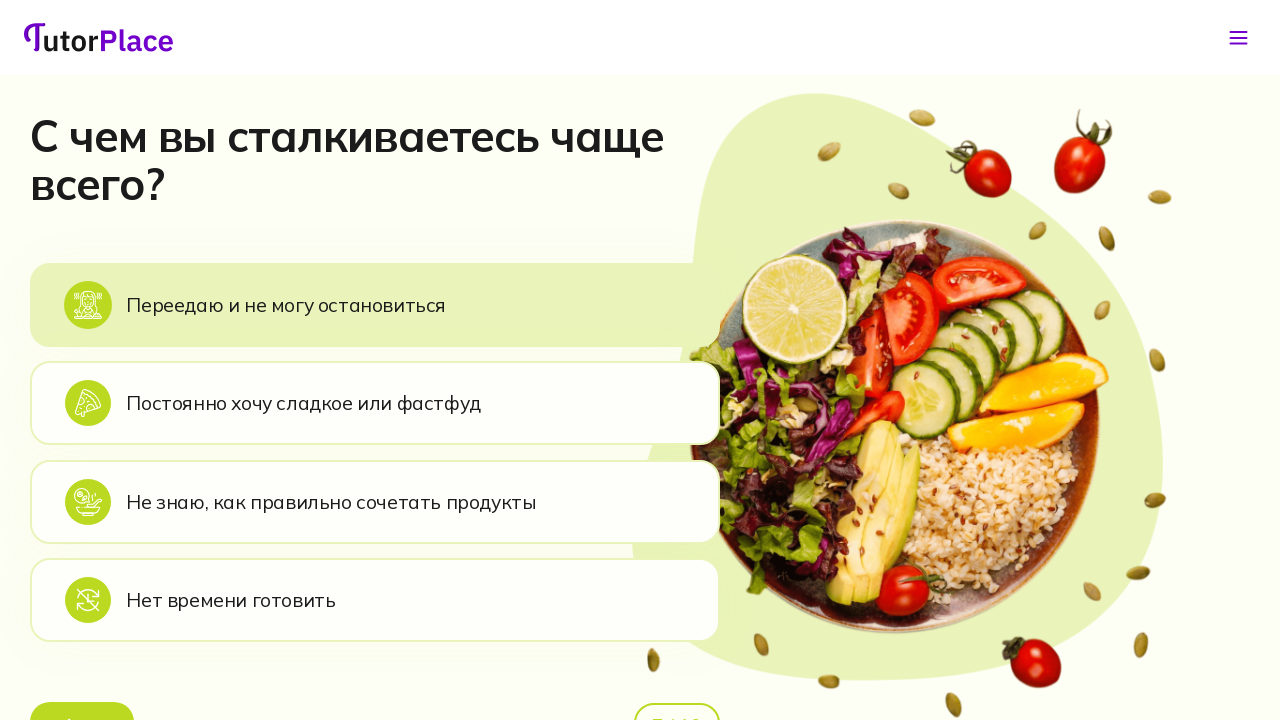

Clicked 'no time to cook' option on page 7 at (375, 600) on xpath=//*[@id='app']/main/div/section[8]/div/div/div[2]/div[1]/div[2]/div[4]/lab
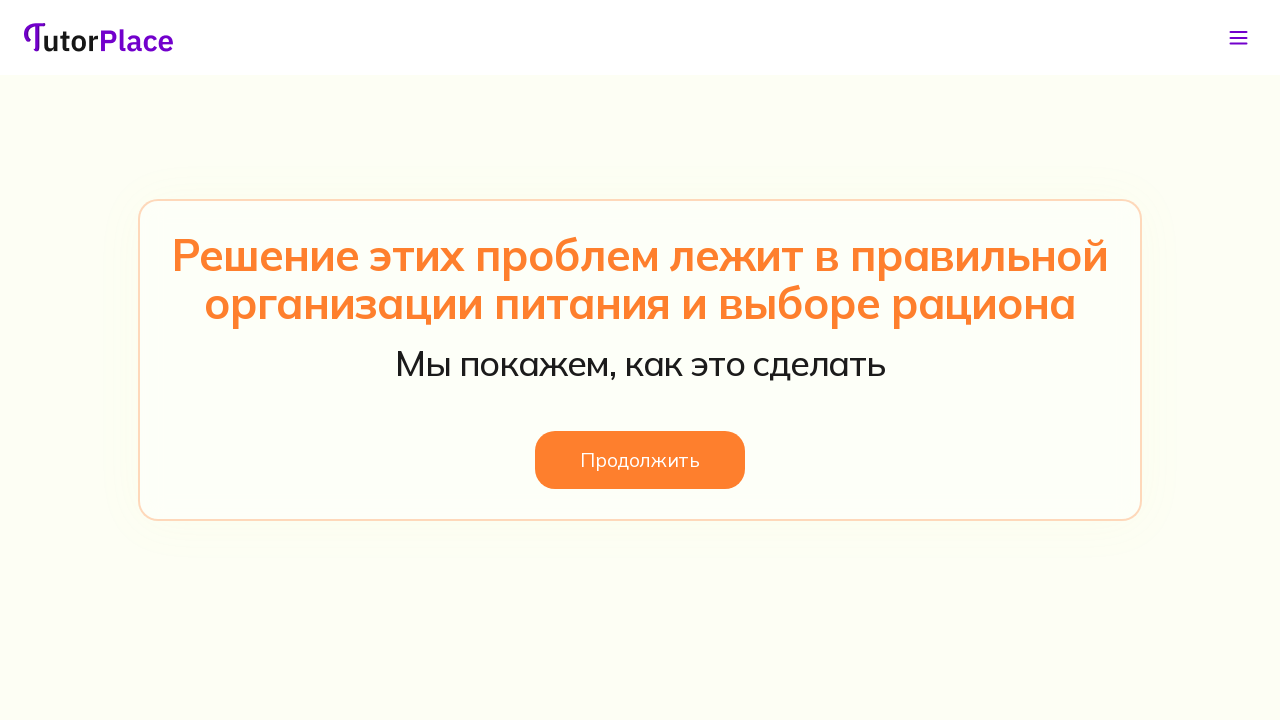

Page 8 content loaded after selecting eating challenge
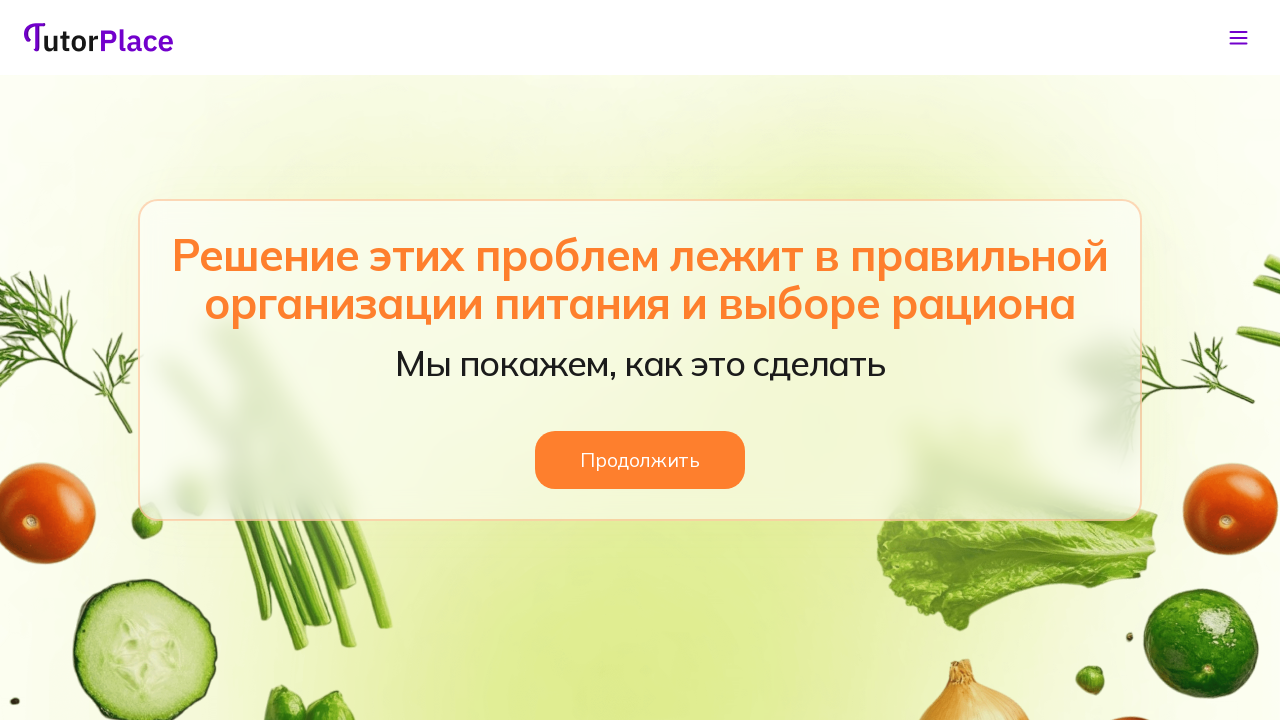

Clicked continue button on page 8 at (640, 460) on xpath=//*[@id='app']/main/div/section[9]/div/div/div/button
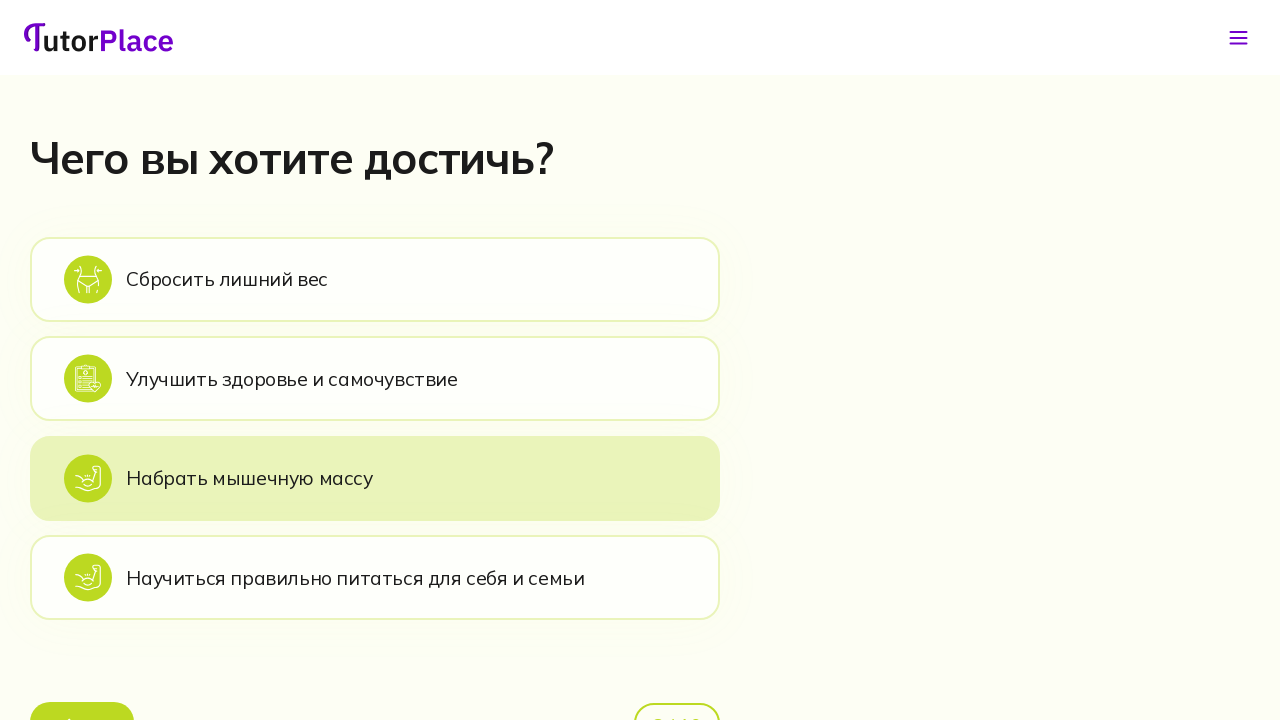

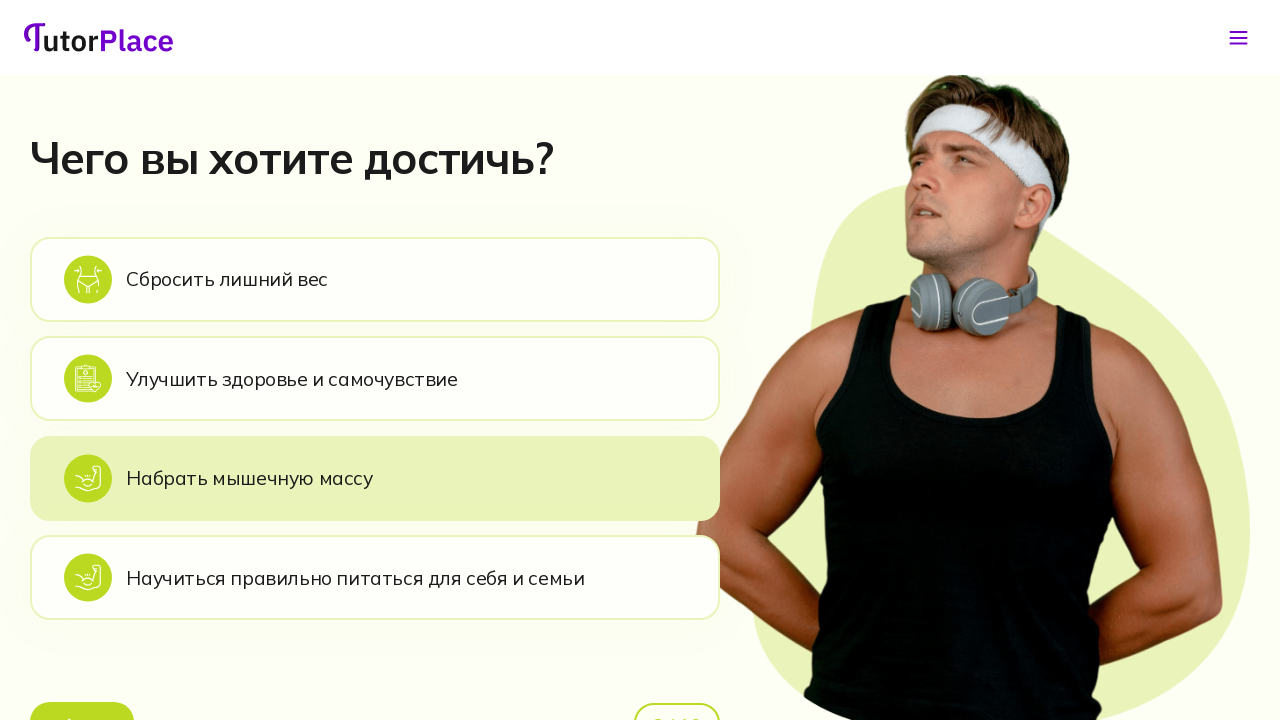